Tests zip code validation with 4-digit input, expecting the form to remain on the same page due to invalid input

Starting URL: https://www.sharelane.com/cgi-bin/register.py

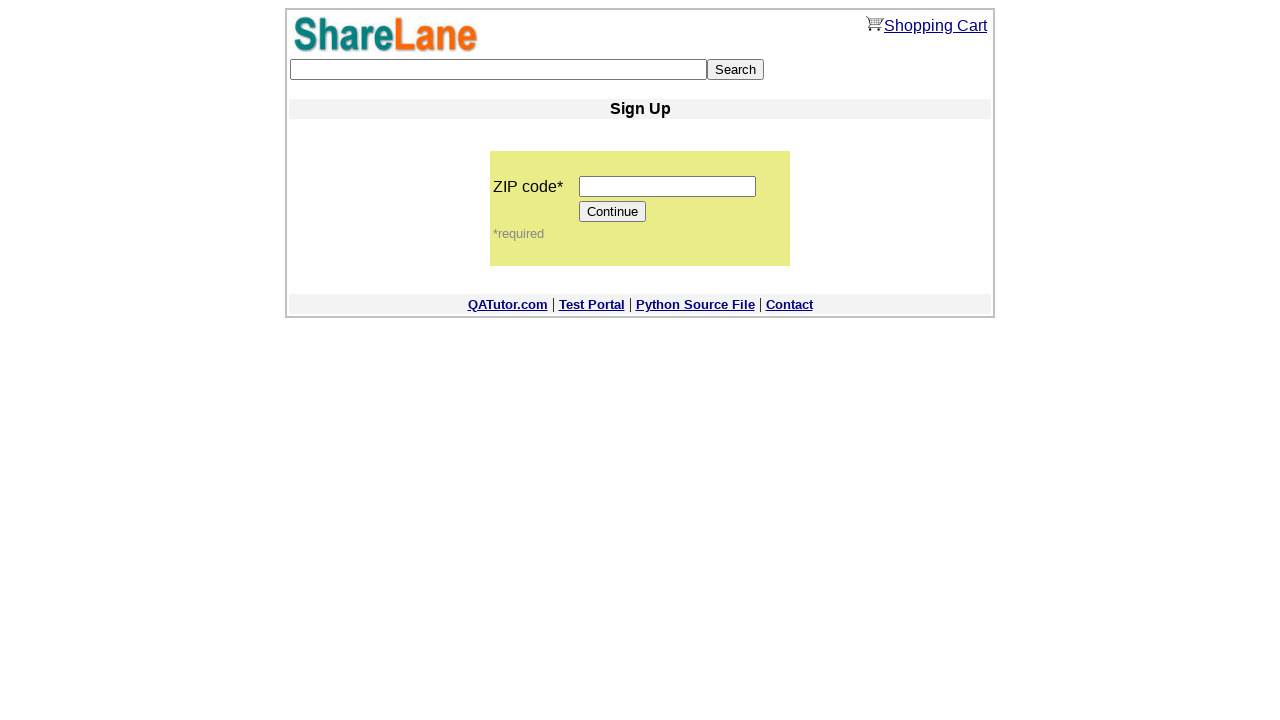

Filled zip code field with 4-digit input '1234' (invalid) on input[name='zip_code']
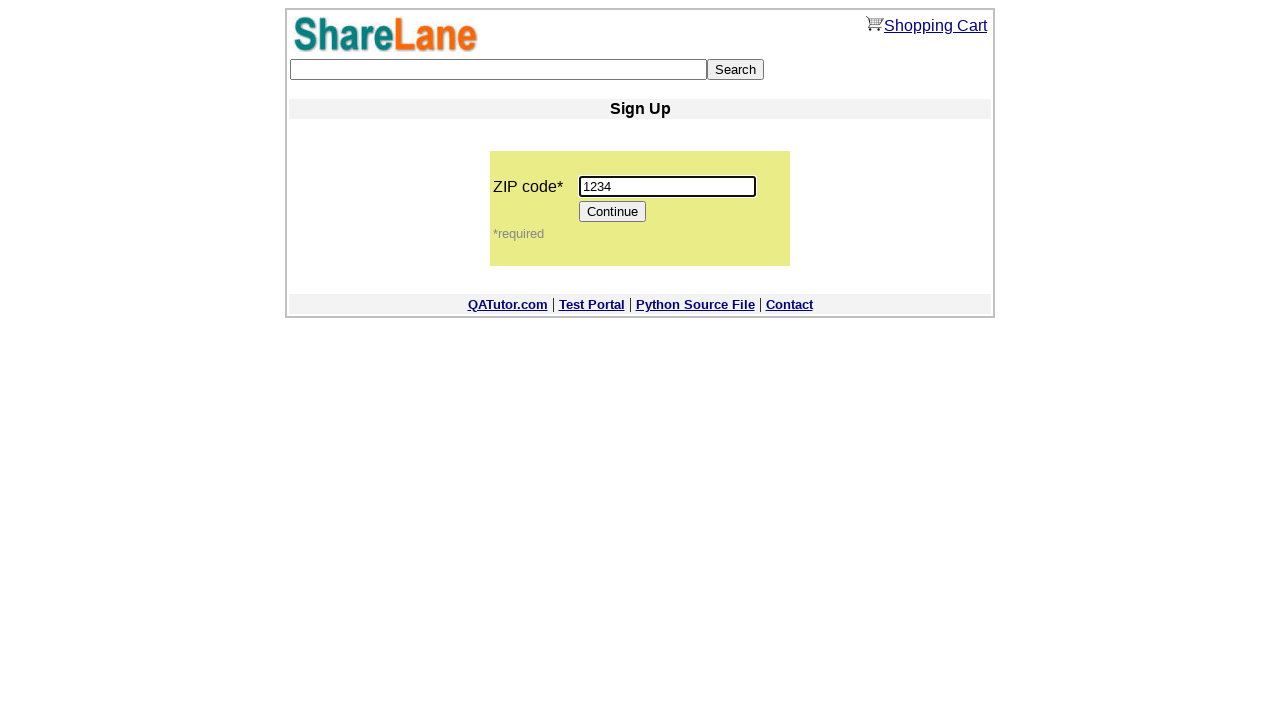

Clicked Continue button to submit form with invalid zip code at (613, 212) on input[value='Continue']
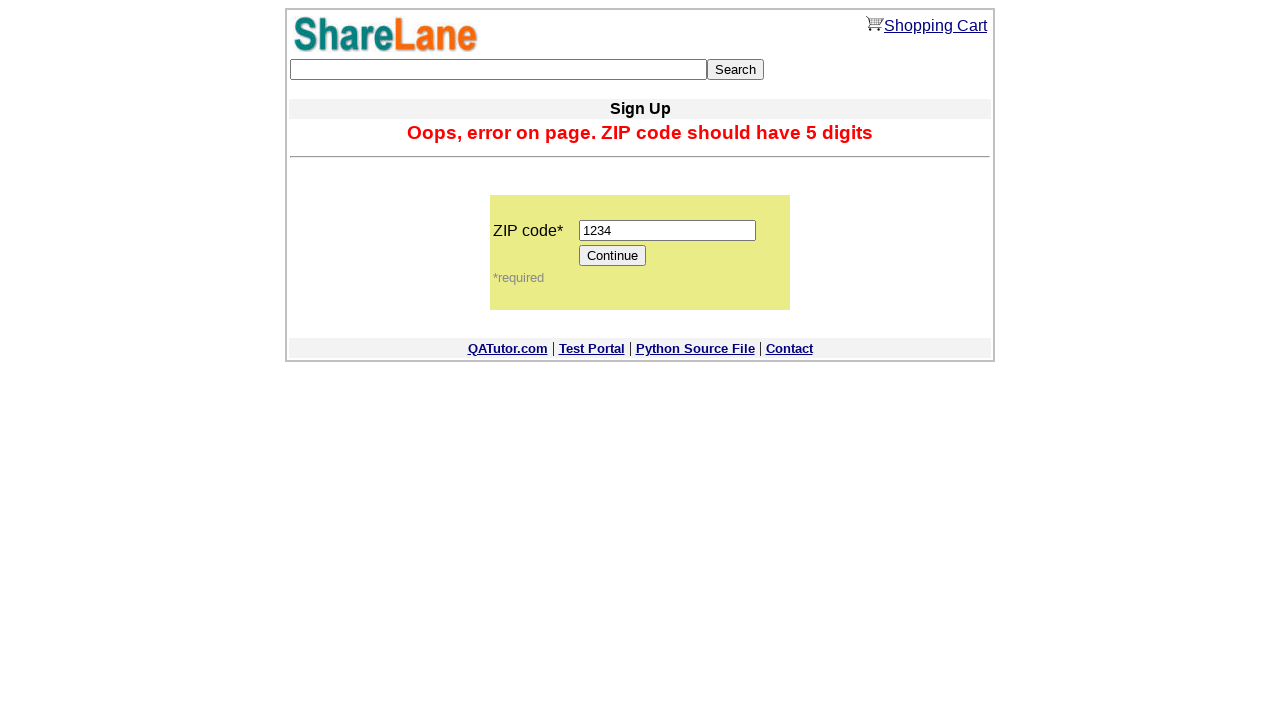

Verified zip code field is still displayed on page (form validation rejected invalid 4-digit input)
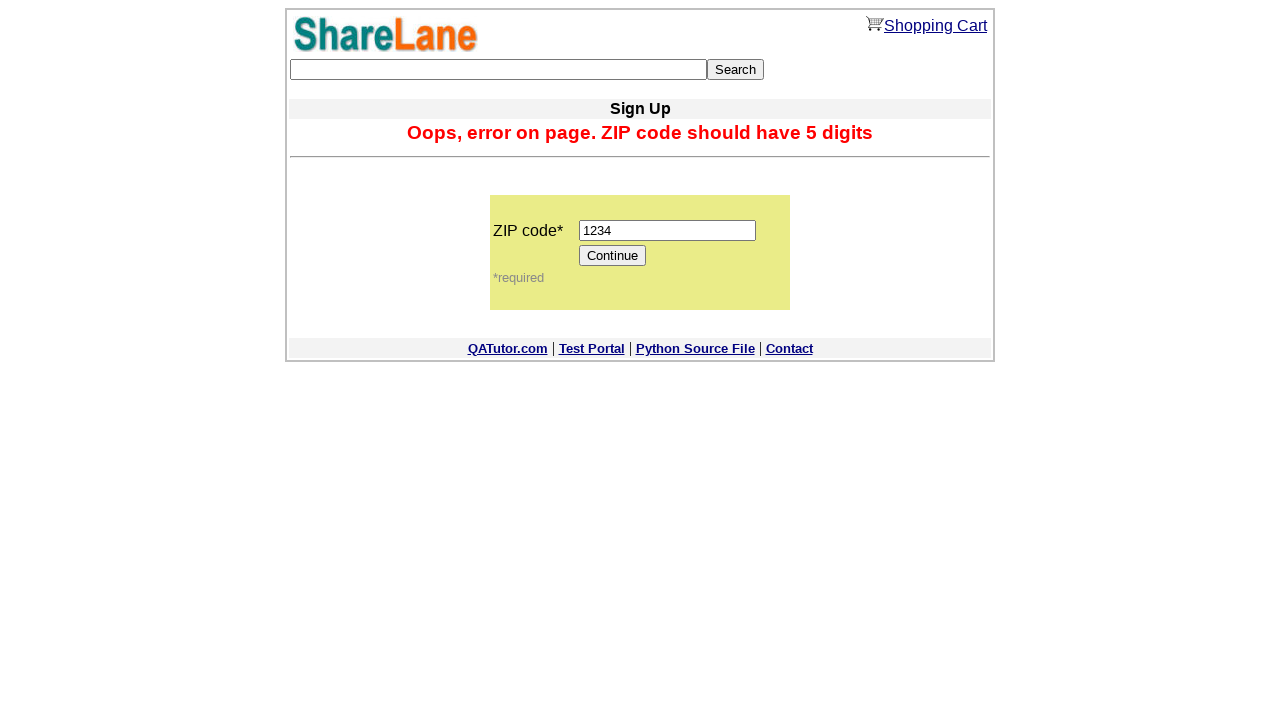

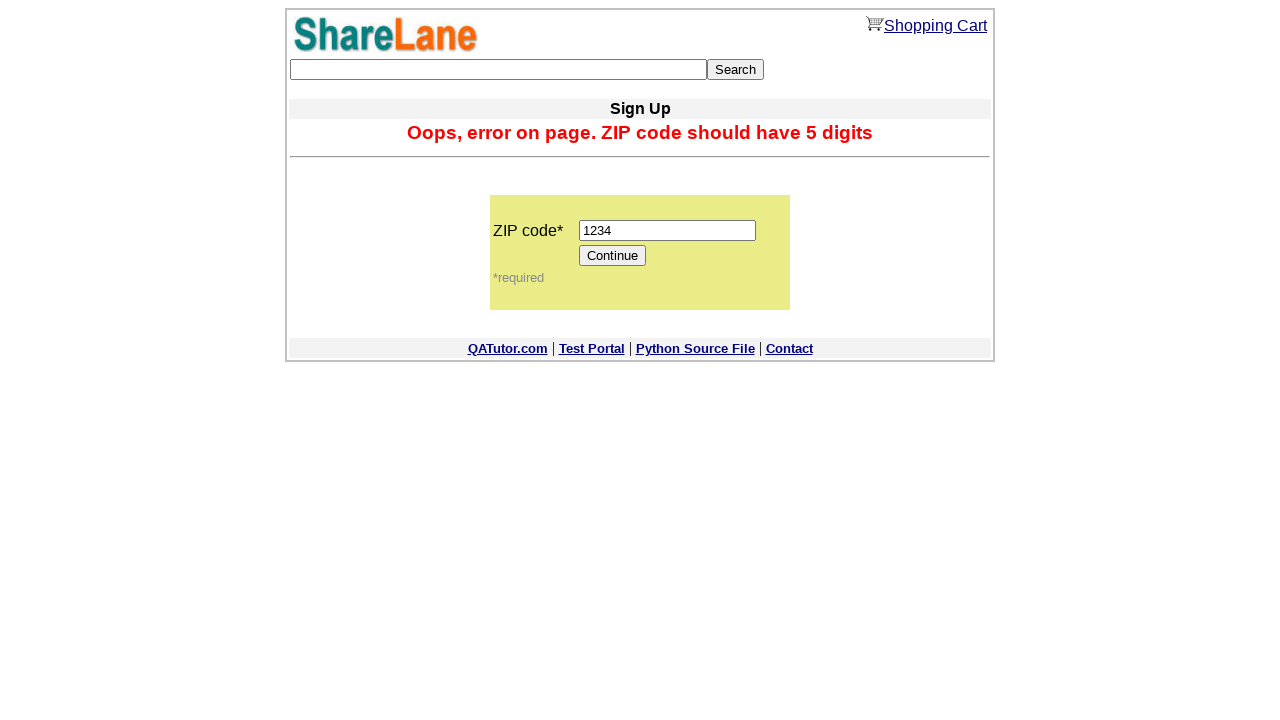